Fills out a registration form with personal details including name, address, email, phone, gender, and hobbies

Starting URL: http://demo.automationtesting.in/Register.html

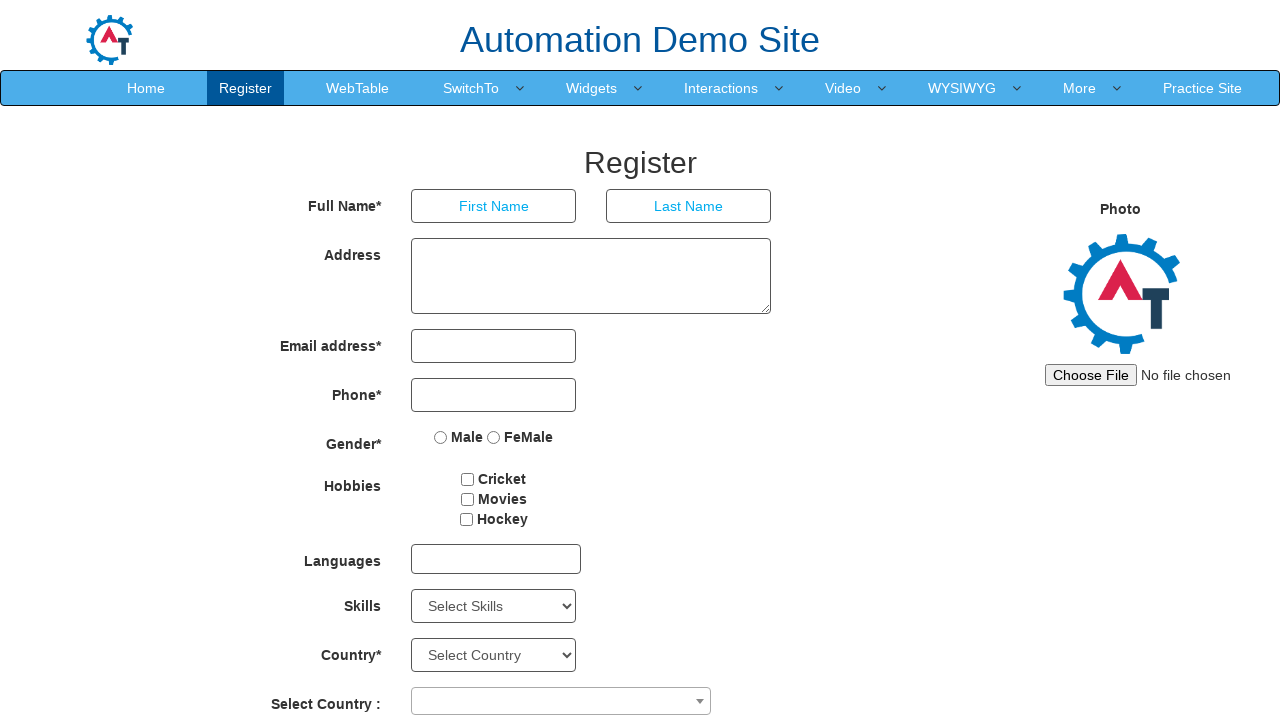

Filled first name field with 'Abhisekh' on //input[@placeholder='First Name']
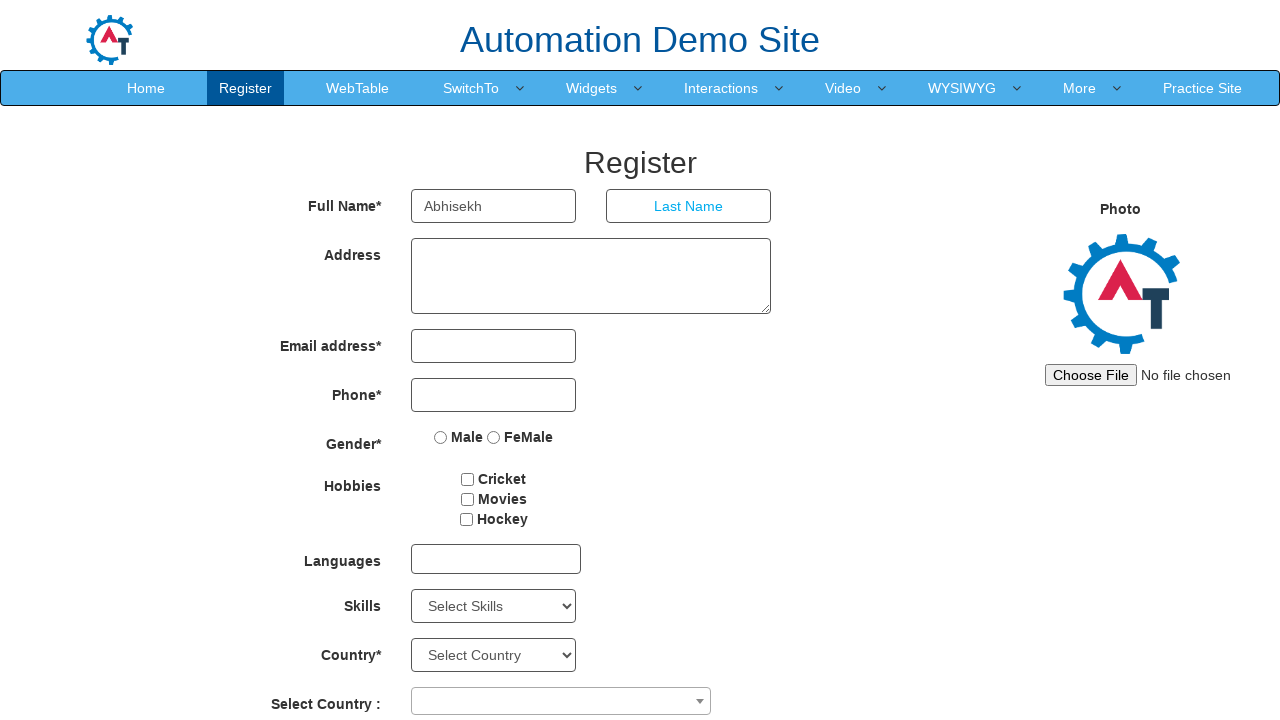

Filled last name field with 'R' on //input[@placeholder='Last Name']
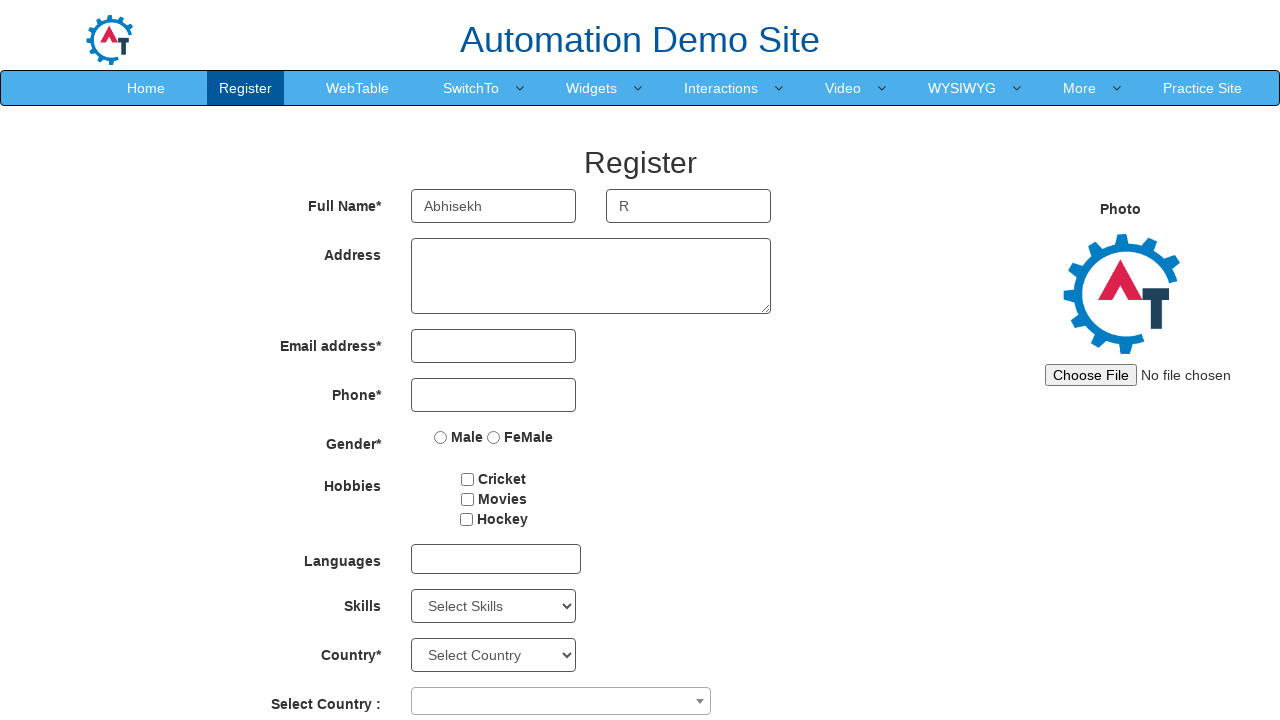

Filled address field with 'Chennai' on //textarea[@rows='3']
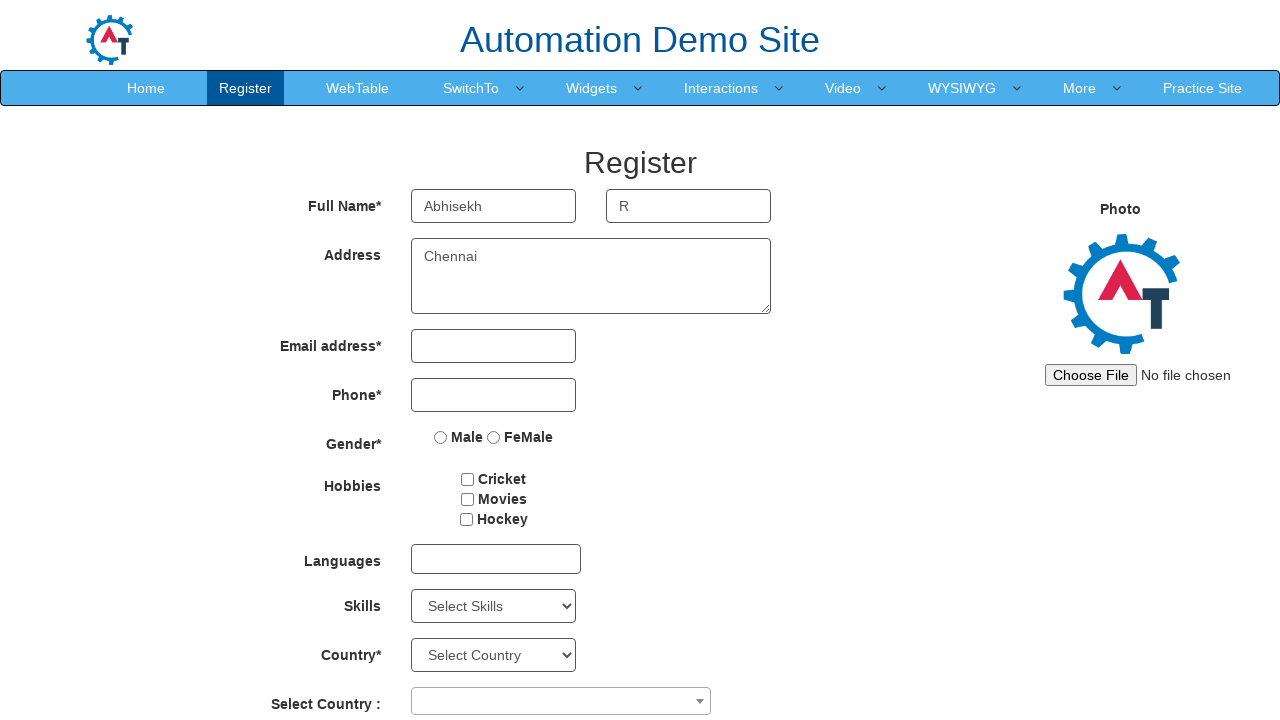

Filled email field with 'abhi@gmail.com' on //input[@type='email']
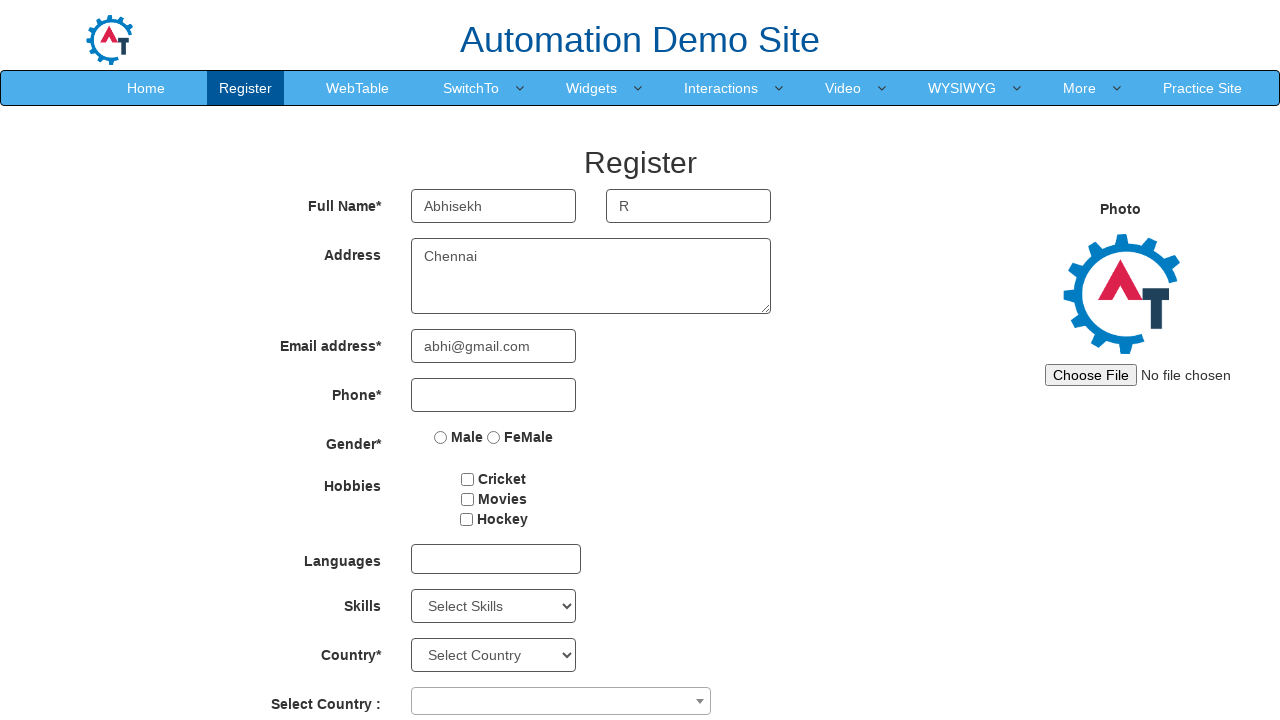

Filled phone number field with '1234567892' on //input[@type='tel']
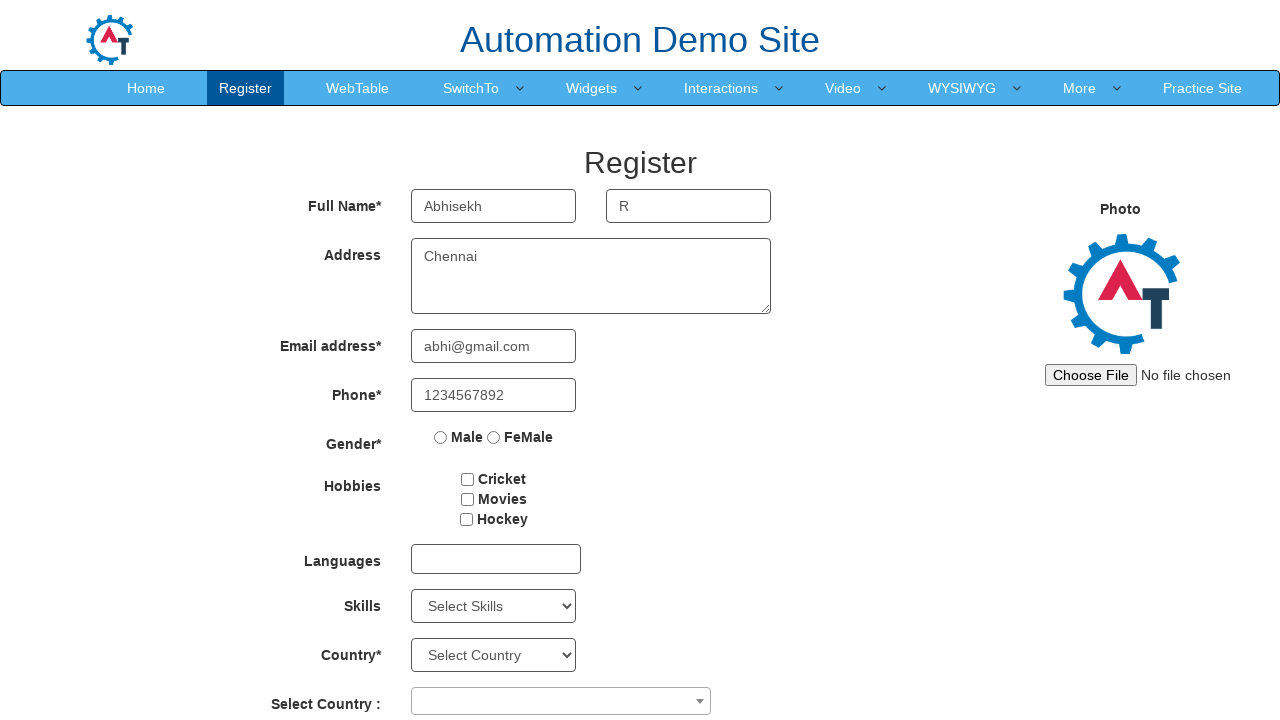

Selected Male gender option at (441, 437) on xpath=//input[@value='Male']
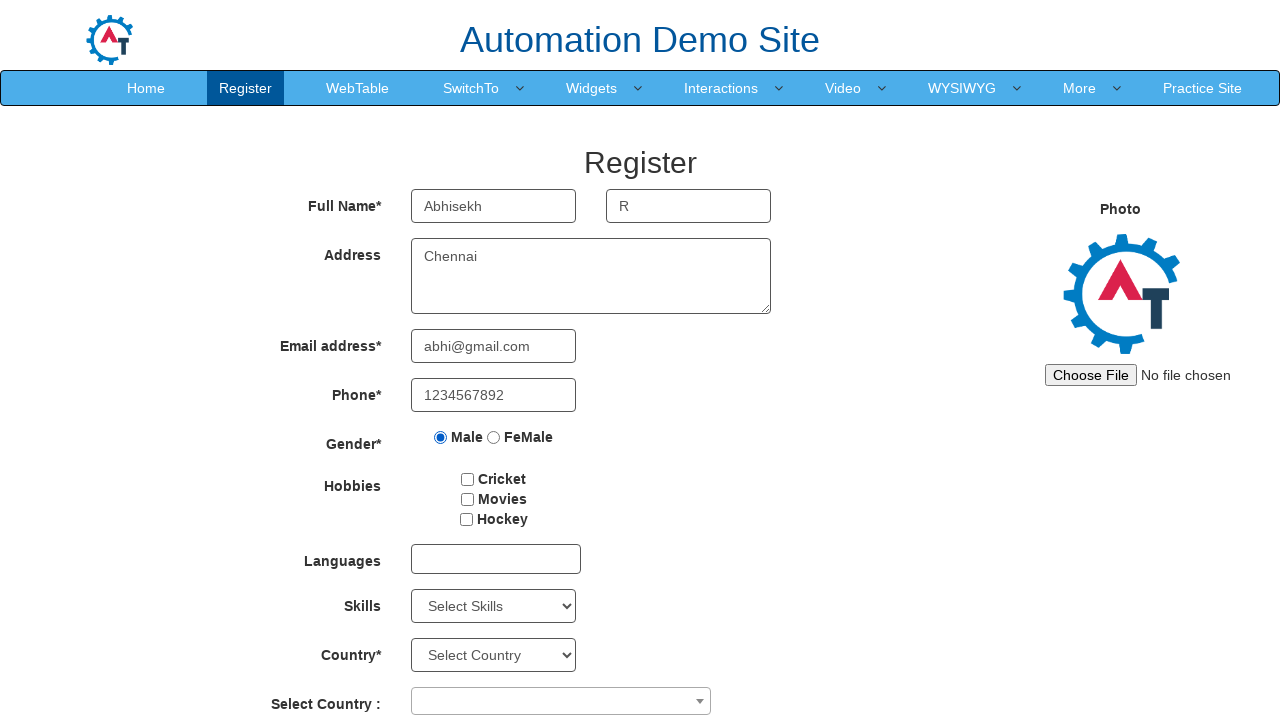

Selected Cricket hobby at (468, 479) on xpath=//input[@value='Cricket']
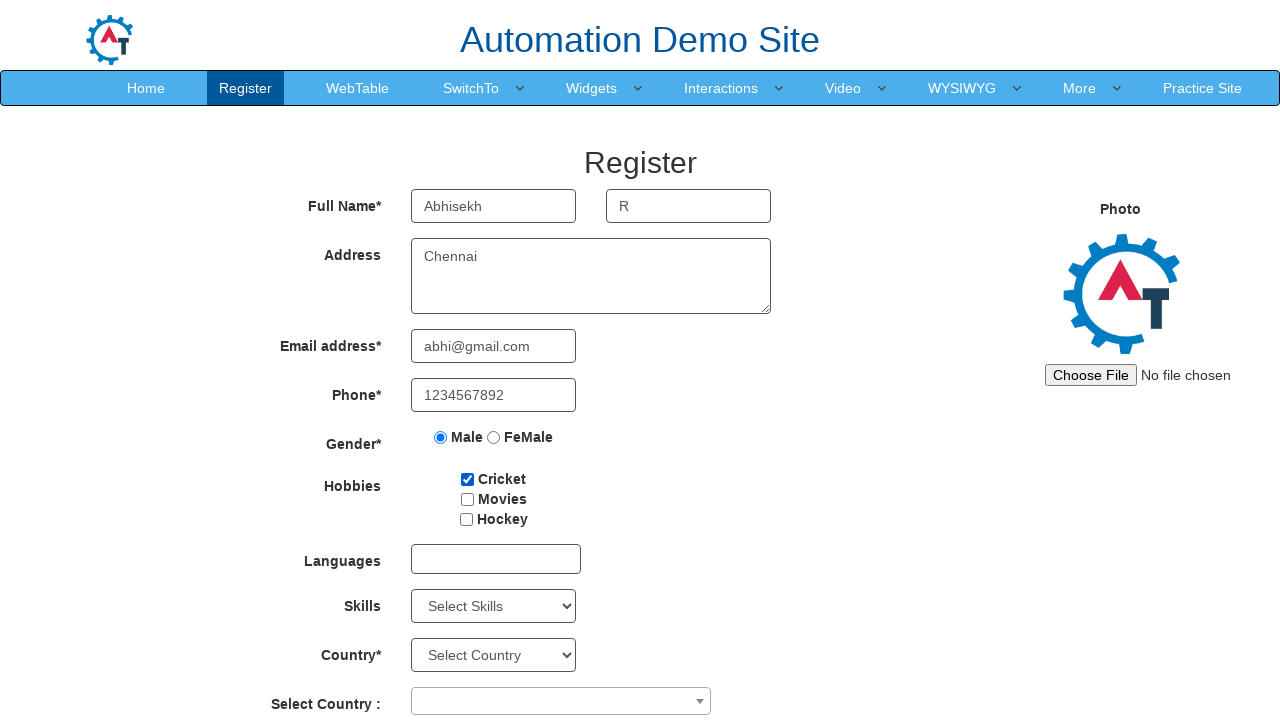

Selected Movies hobby at (467, 499) on xpath=//input[@value='Movies']
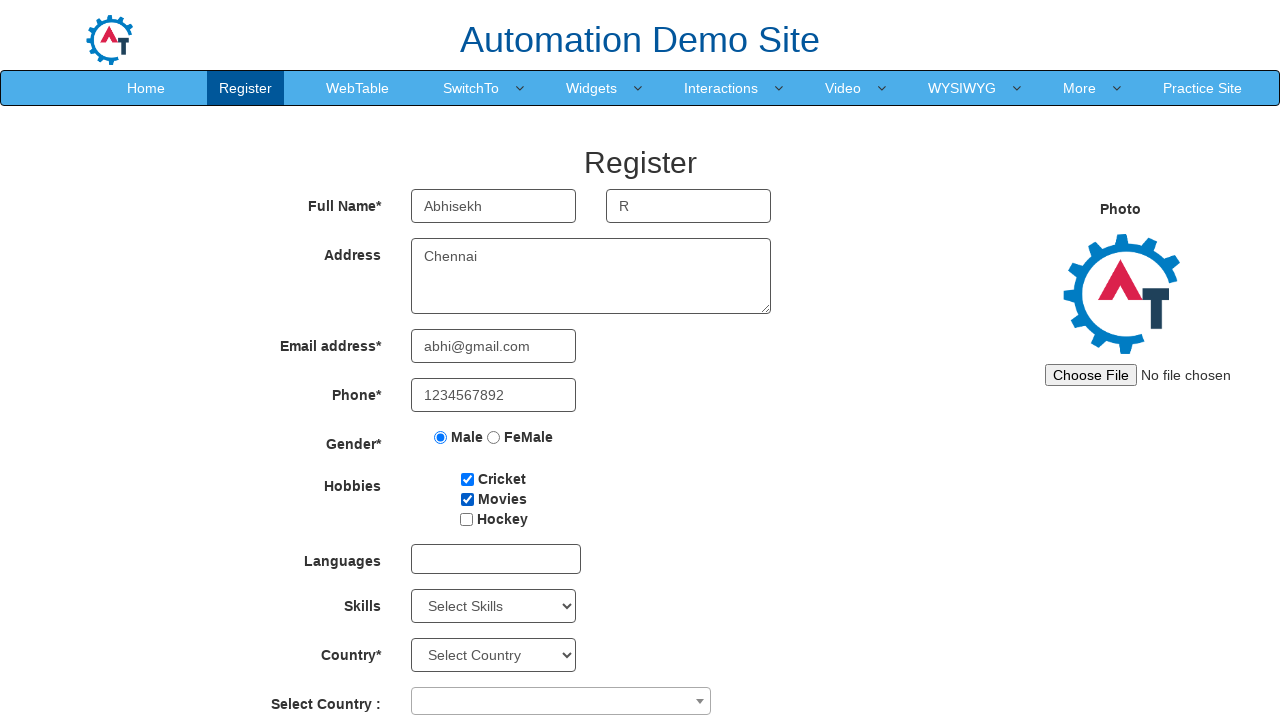

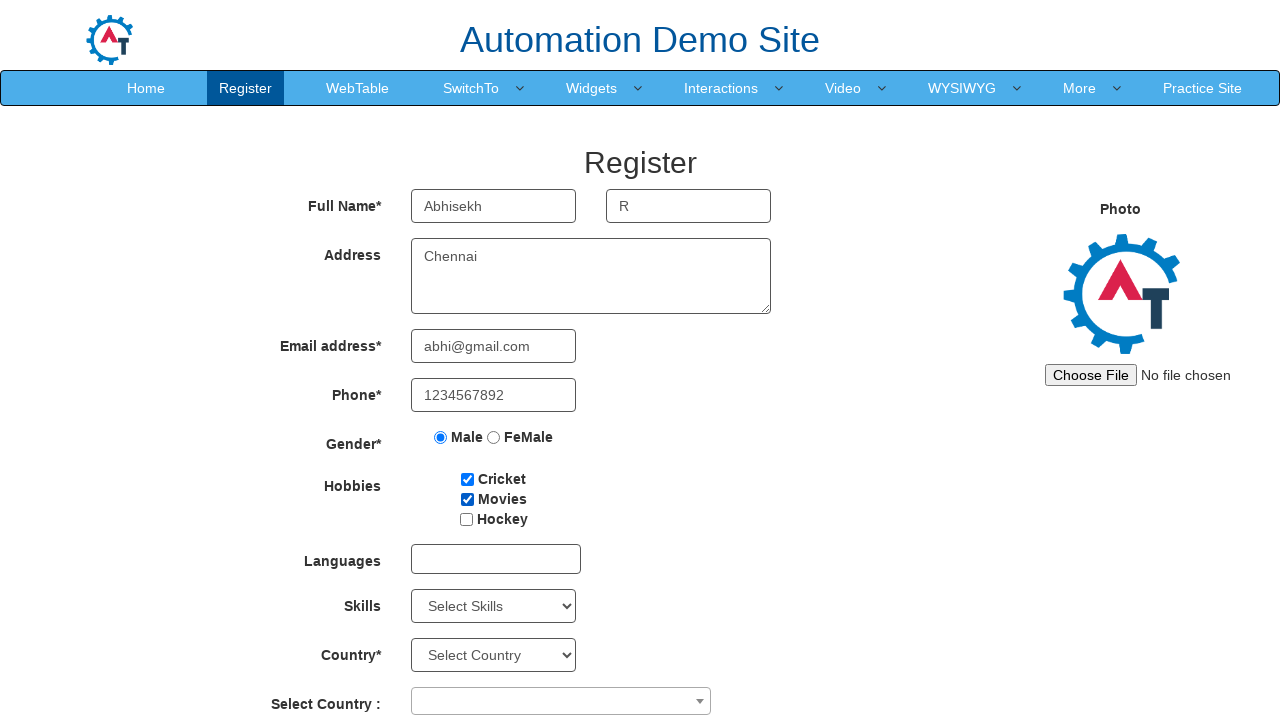